Tests the show/hide textbox functionality by clicking show button and entering text

Starting URL: https://www.letskodeit.com/practice

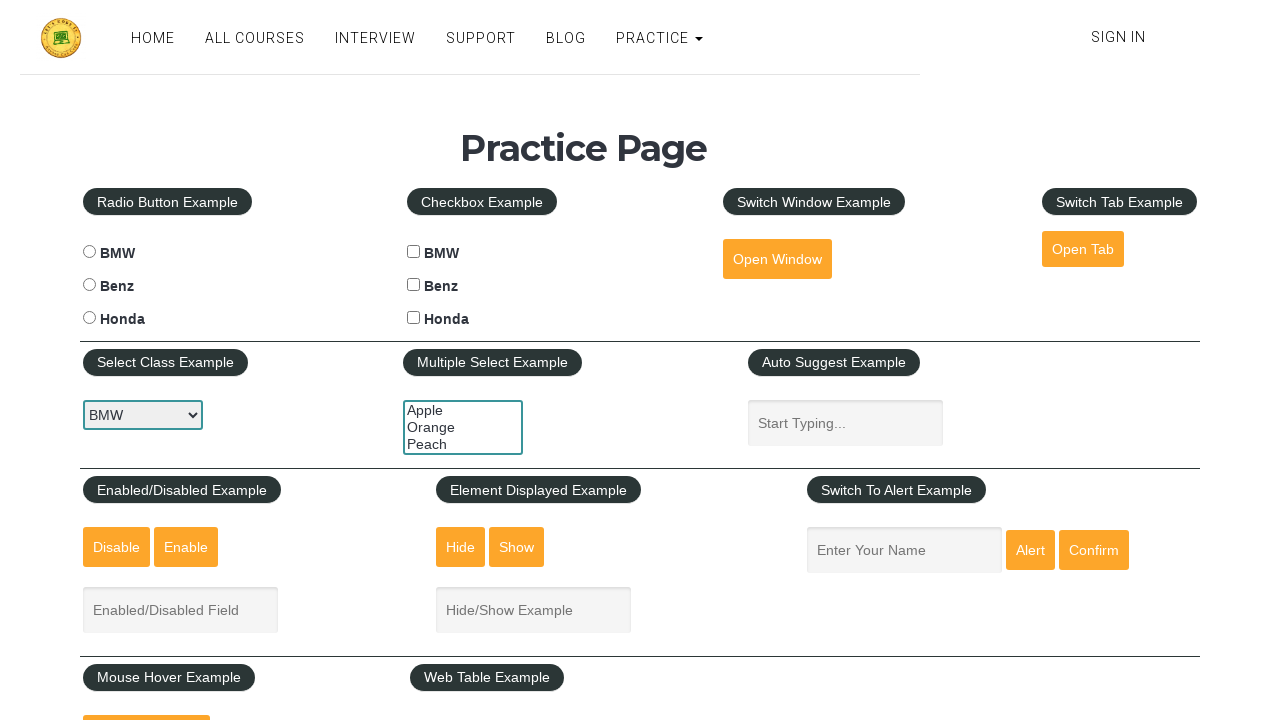

Clicked show button to display textbox at (517, 547) on #show-textbox
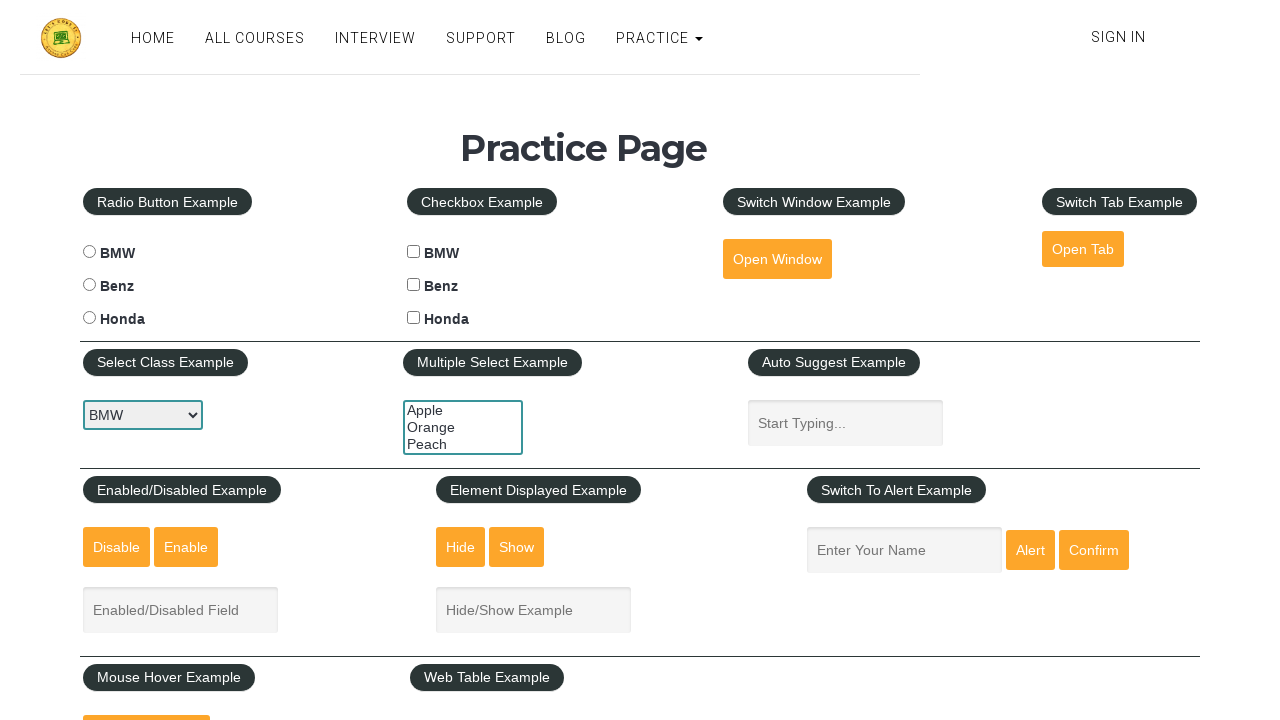

Entered text 'abc' in the displayed textbox on #displayed-text
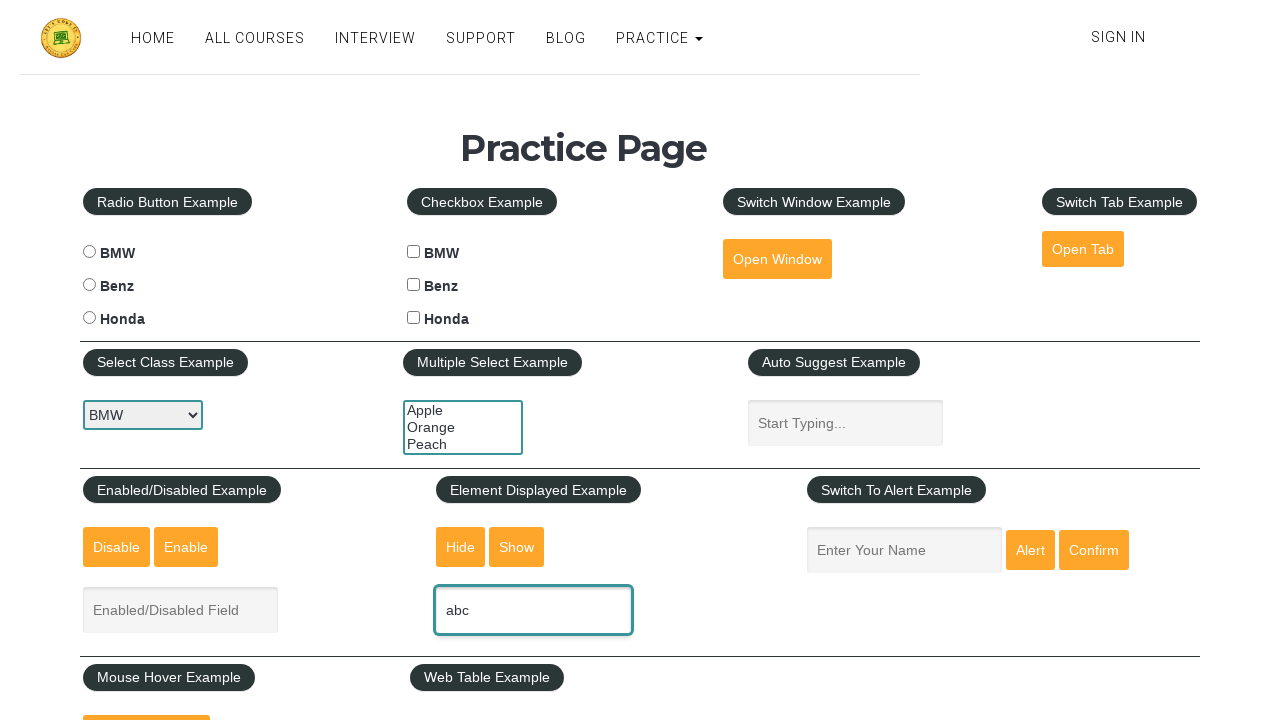

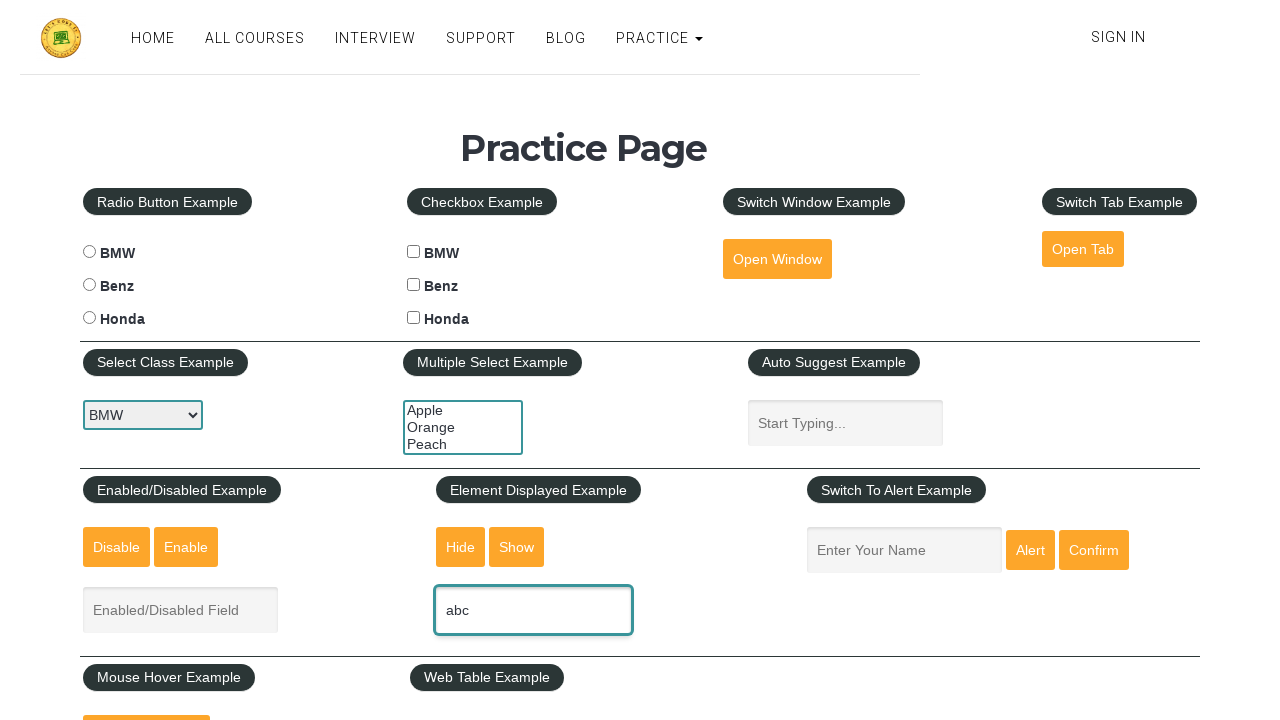